Tests window handling functionality by navigating to a demo page and clicking a button that opens a new tab/window

Starting URL: http://demo.automationtesting.in/Windows.html

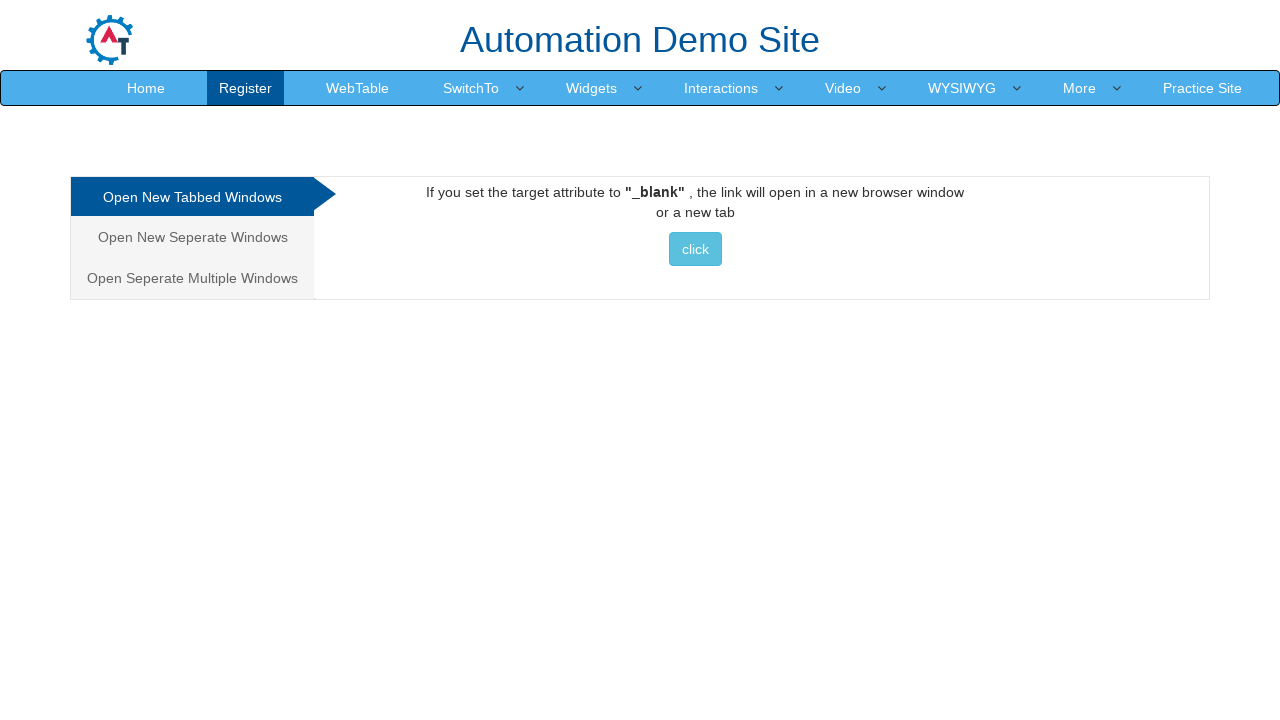

Navigated to Windows demo page
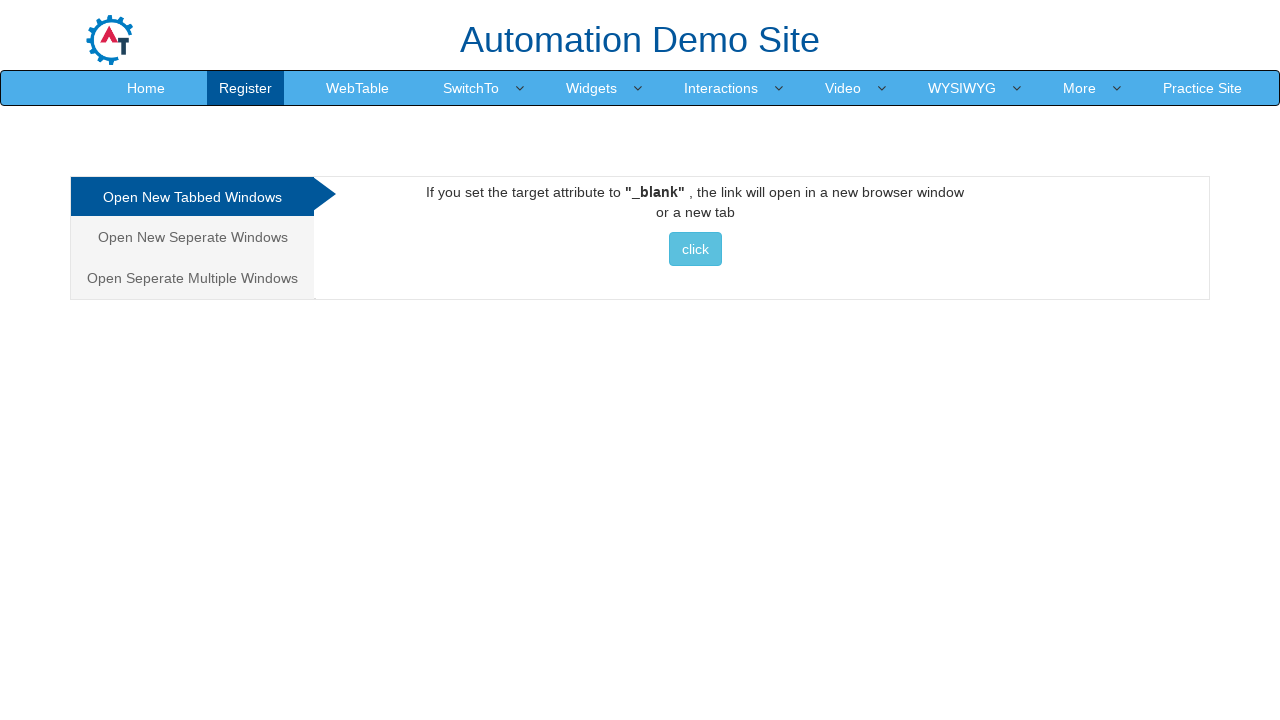

Clicked button to open new tab/window at (695, 249) on xpath=//*[@id='Tabbed']/a/button
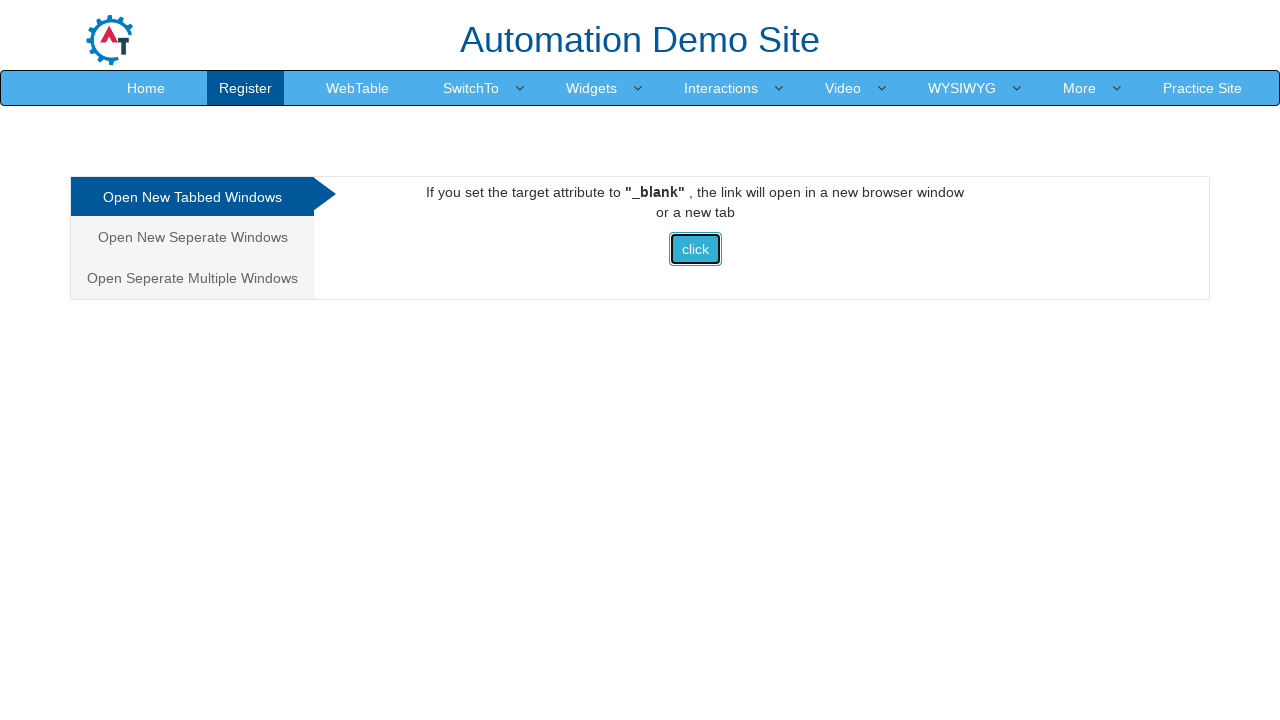

Waited 2 seconds for new window/tab to open
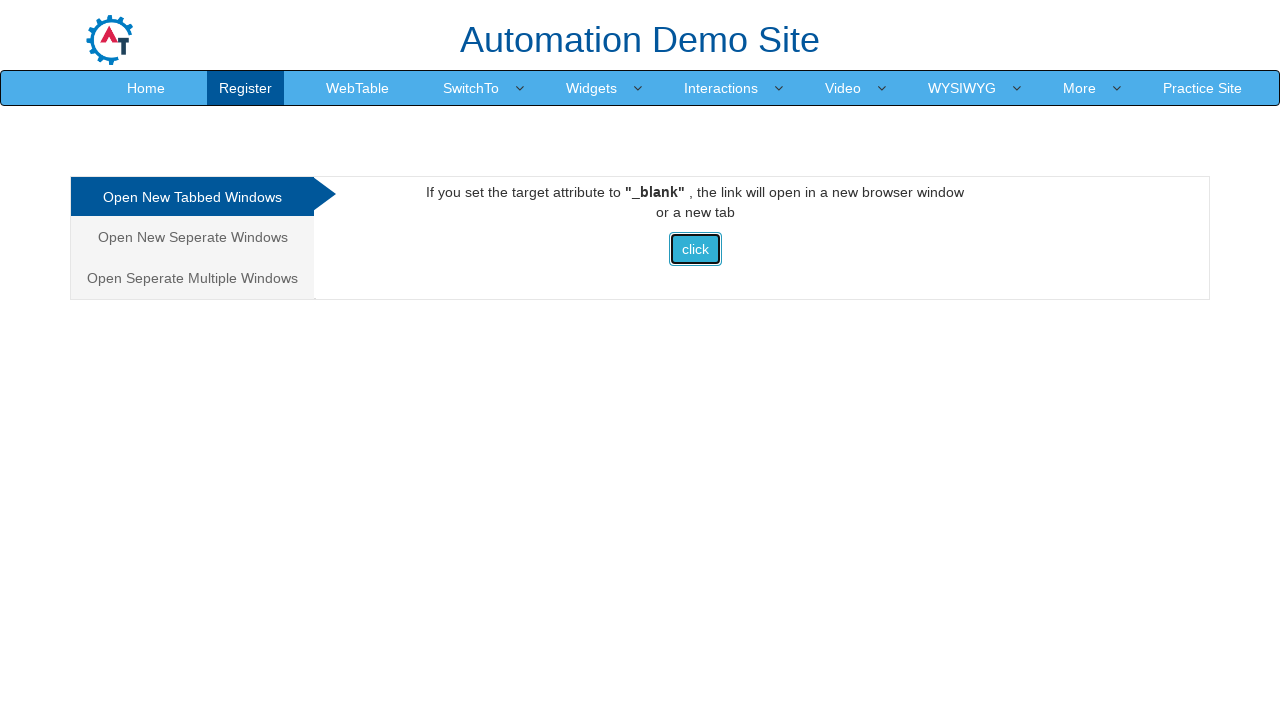

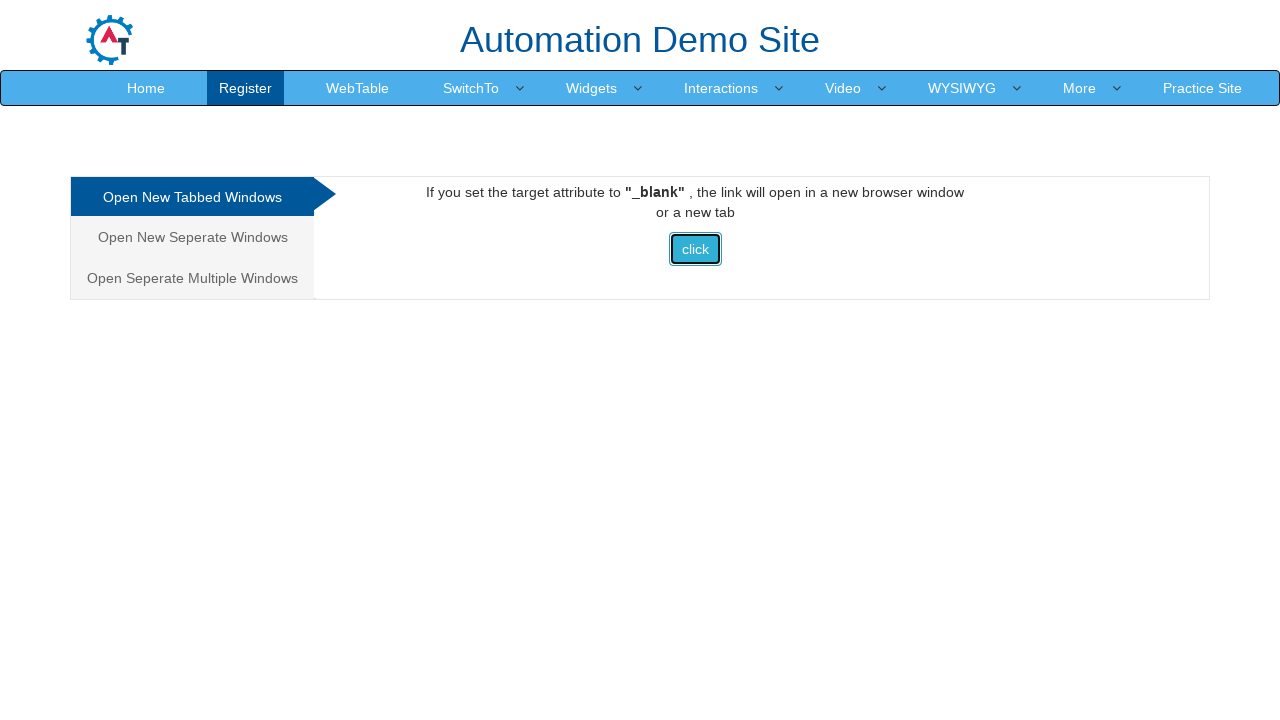